Tests drag and drop functionality by dragging an element from source to target location within an iframe

Starting URL: https://jqueryui.com/droppable/

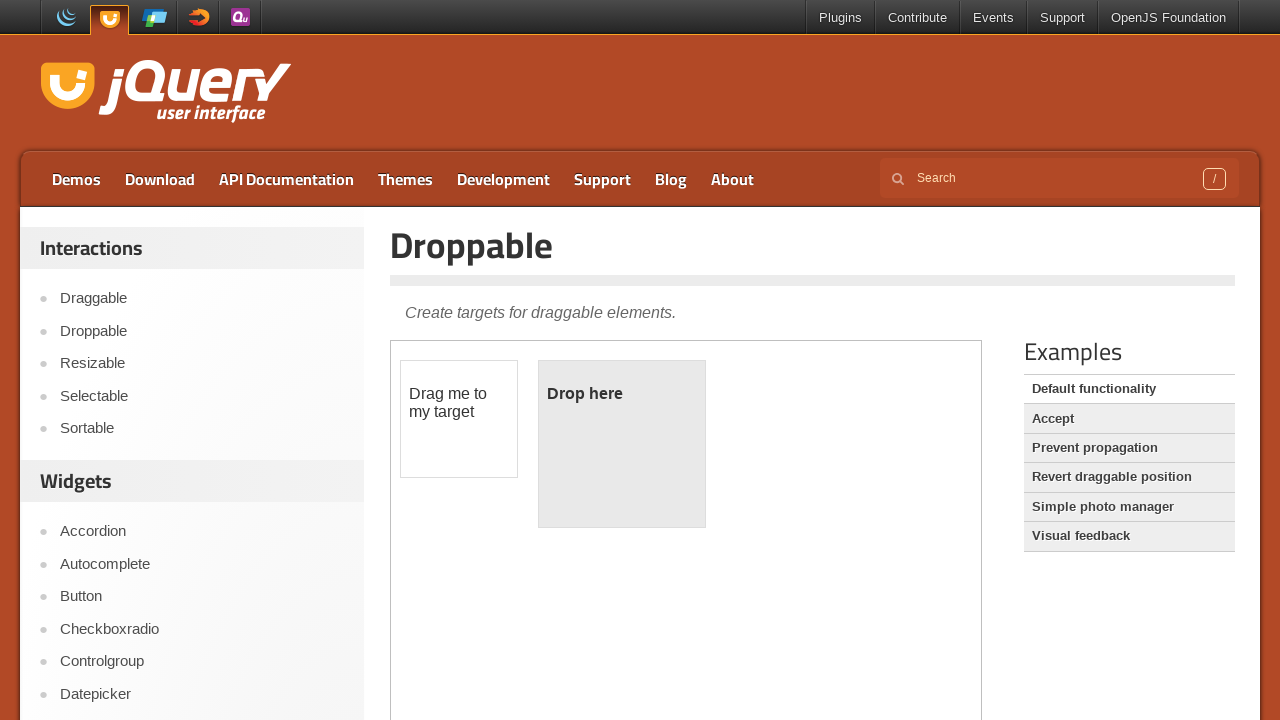

Retrieved all iframes on the page
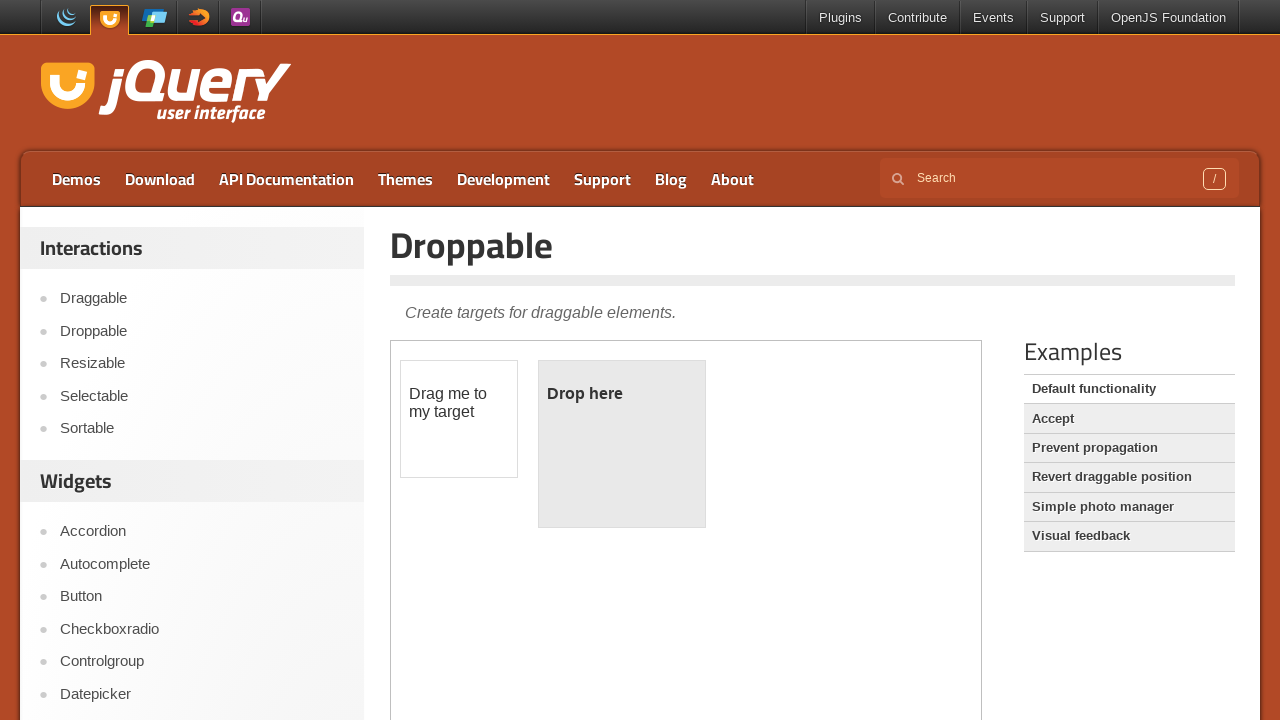

Selected the first iframe (frames[1]) for drag and drop operations
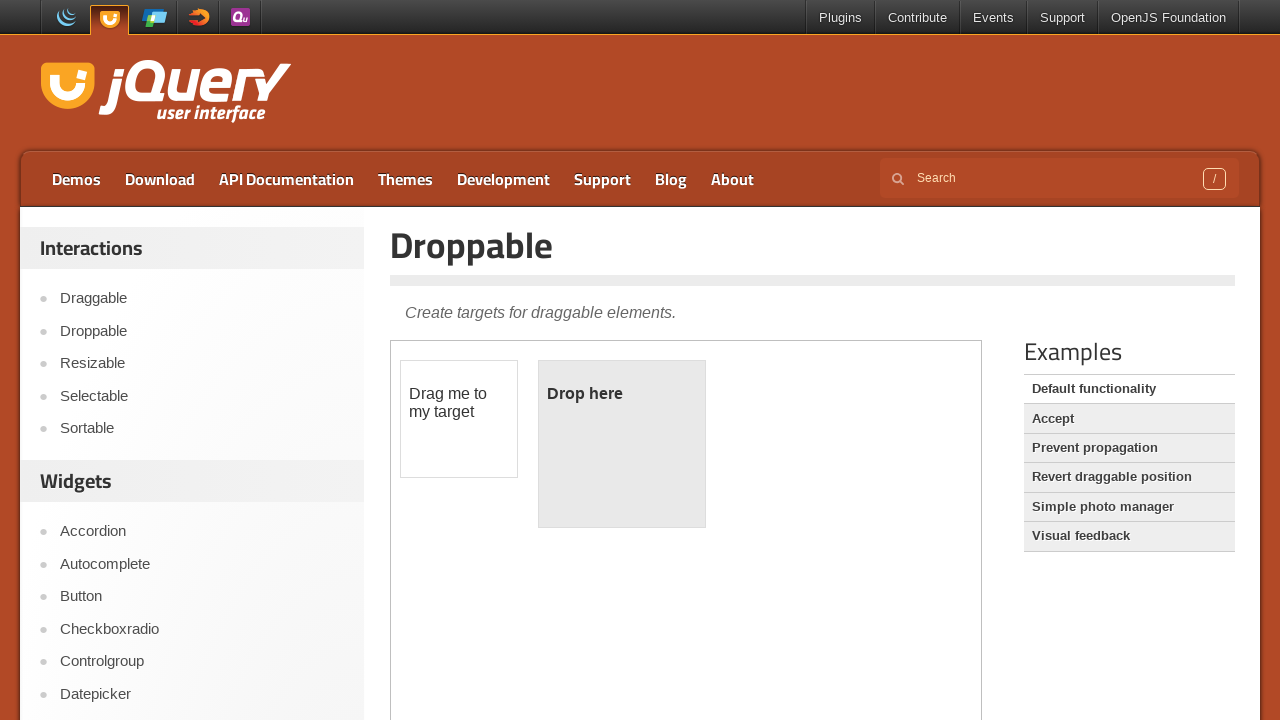

Located the draggable element (#draggable) within the iframe
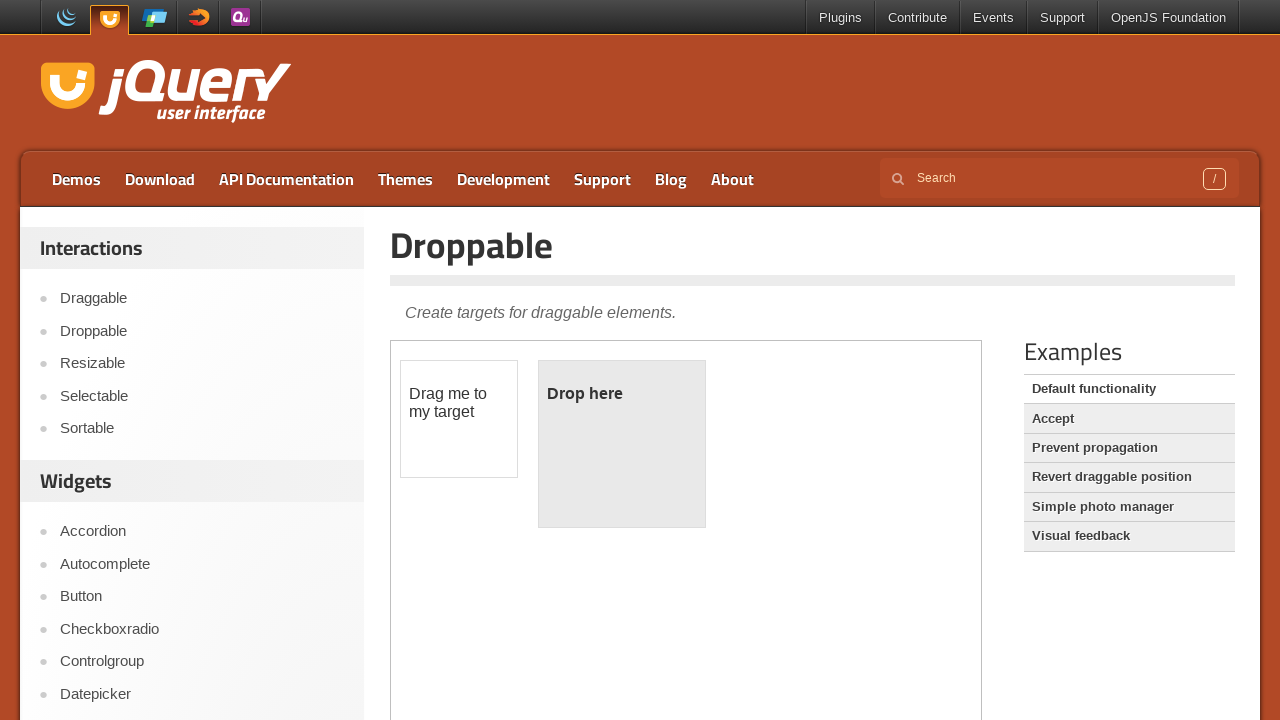

Located the droppable target element (#droppable) within the iframe
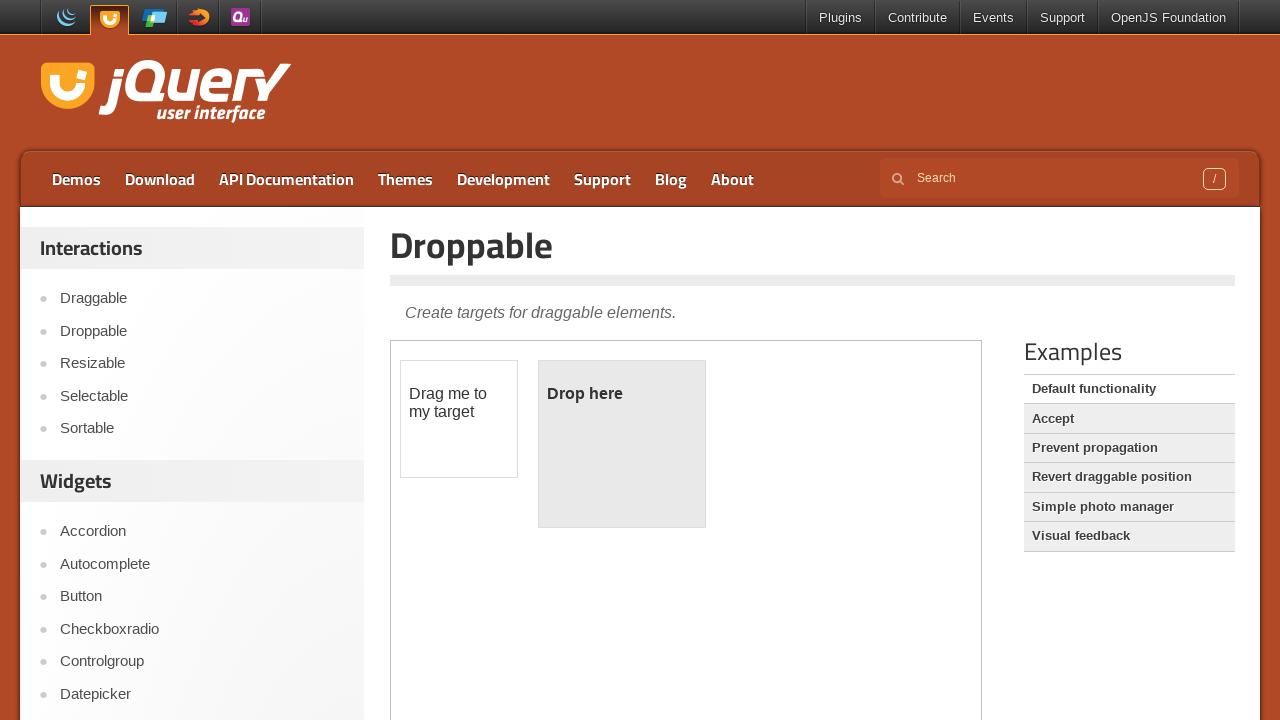

Dragged the draggable element to the droppable target, completing the drag and drop action at (622, 444)
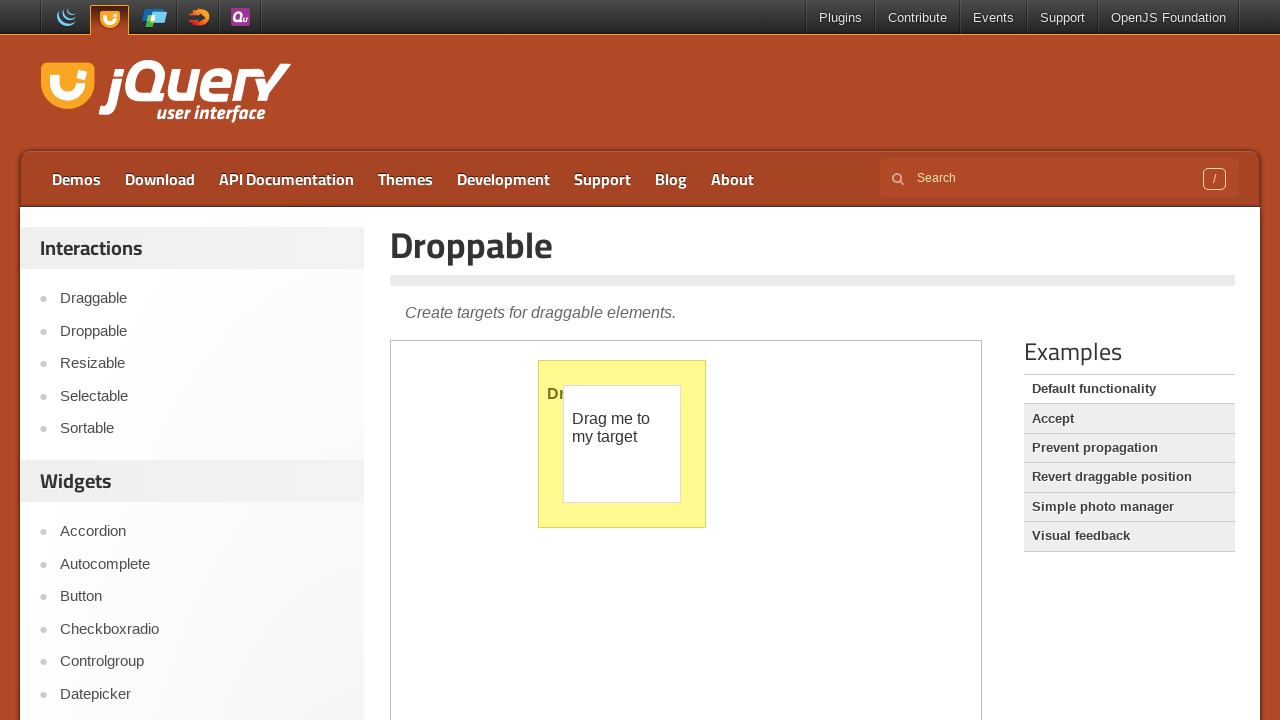

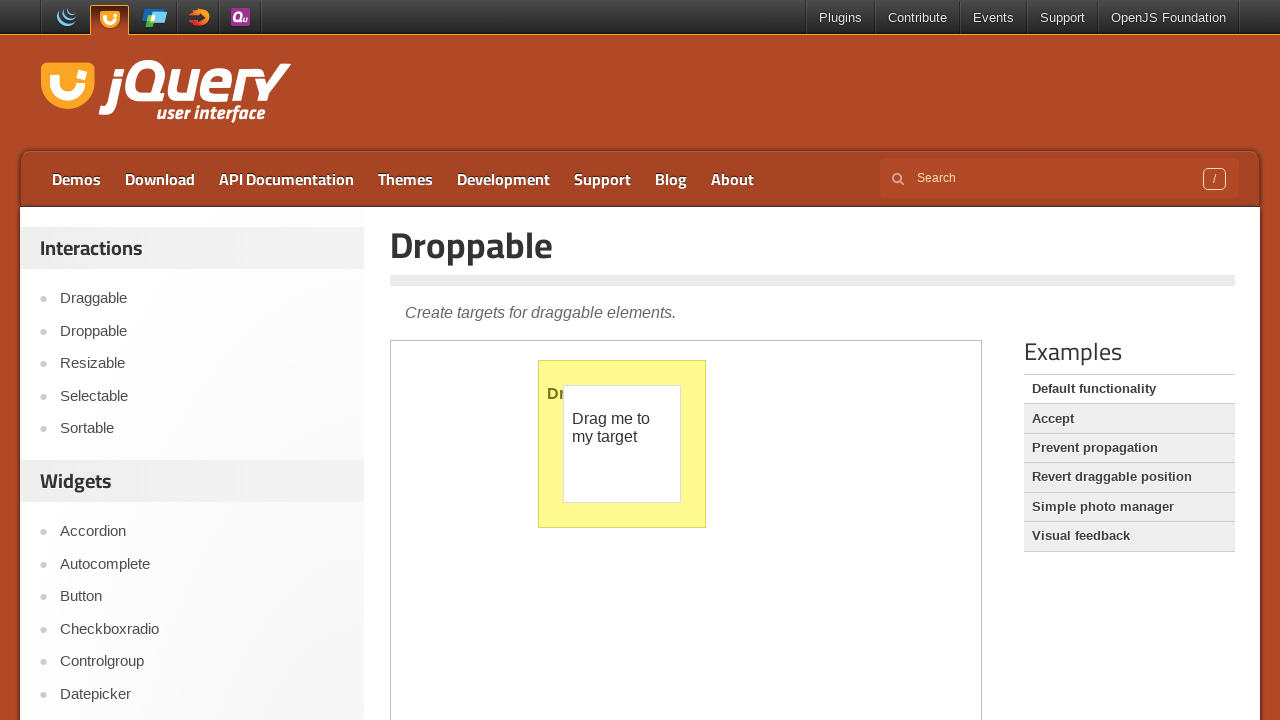